Tests JavaScript alert functionality on W3Schools by navigating to the tutorial page, opening the Try it Yourself editor in a new window, triggering an alert, and accepting it

Starting URL: https://www.w3schools.com/js/js_popup.asp

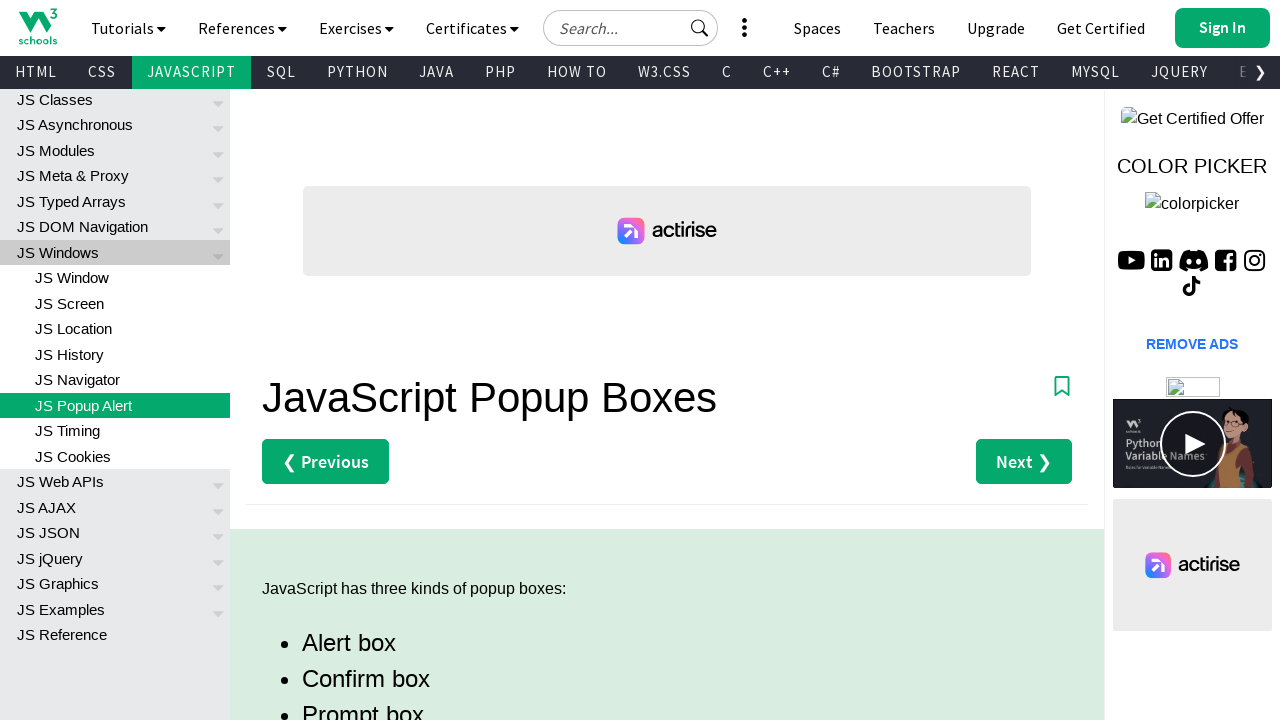

Clicked 'Try it Yourself »' button to open editor in new window at (334, 360) on (//*[text()='Try it Yourself »'])[1]
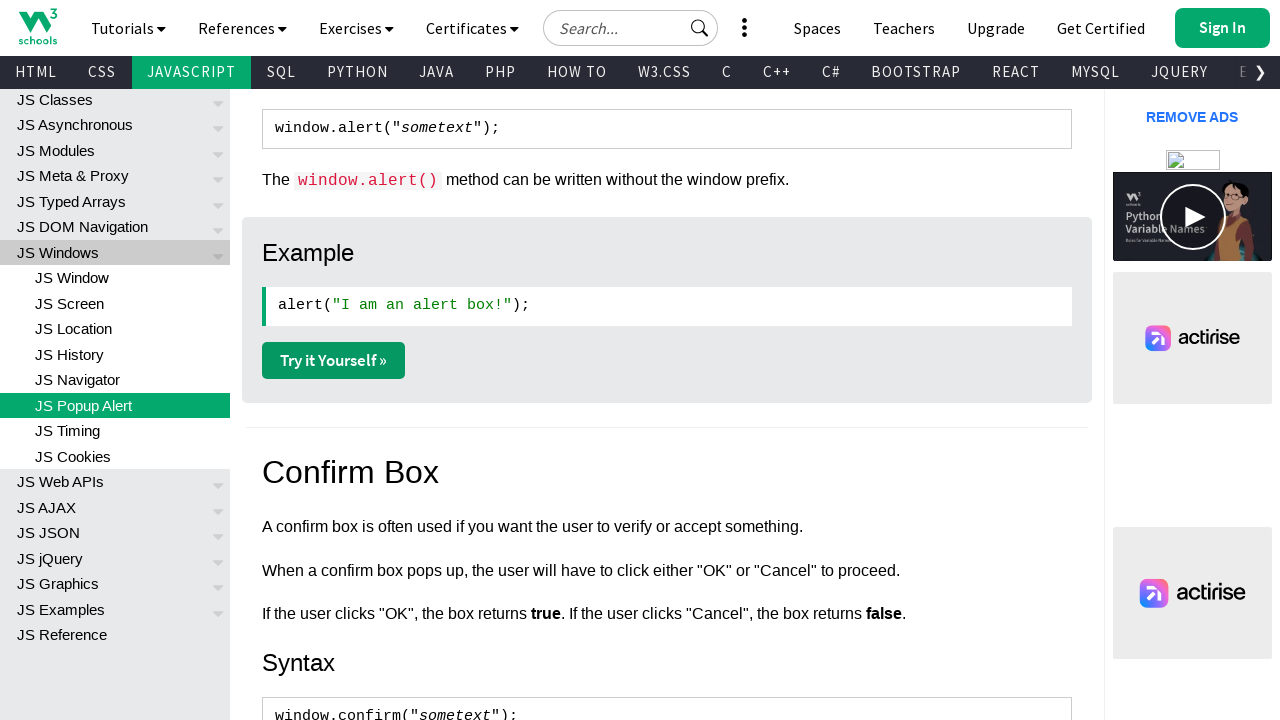

New window/tab opened with editor
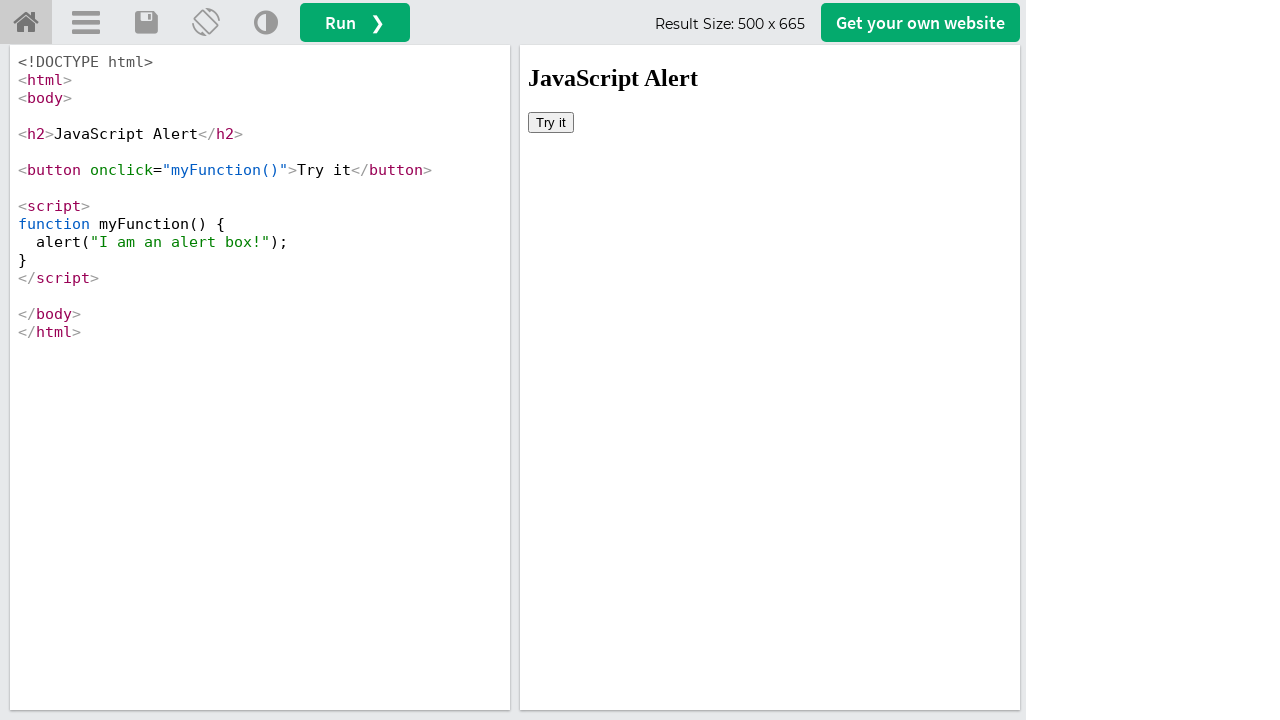

New page finished loading
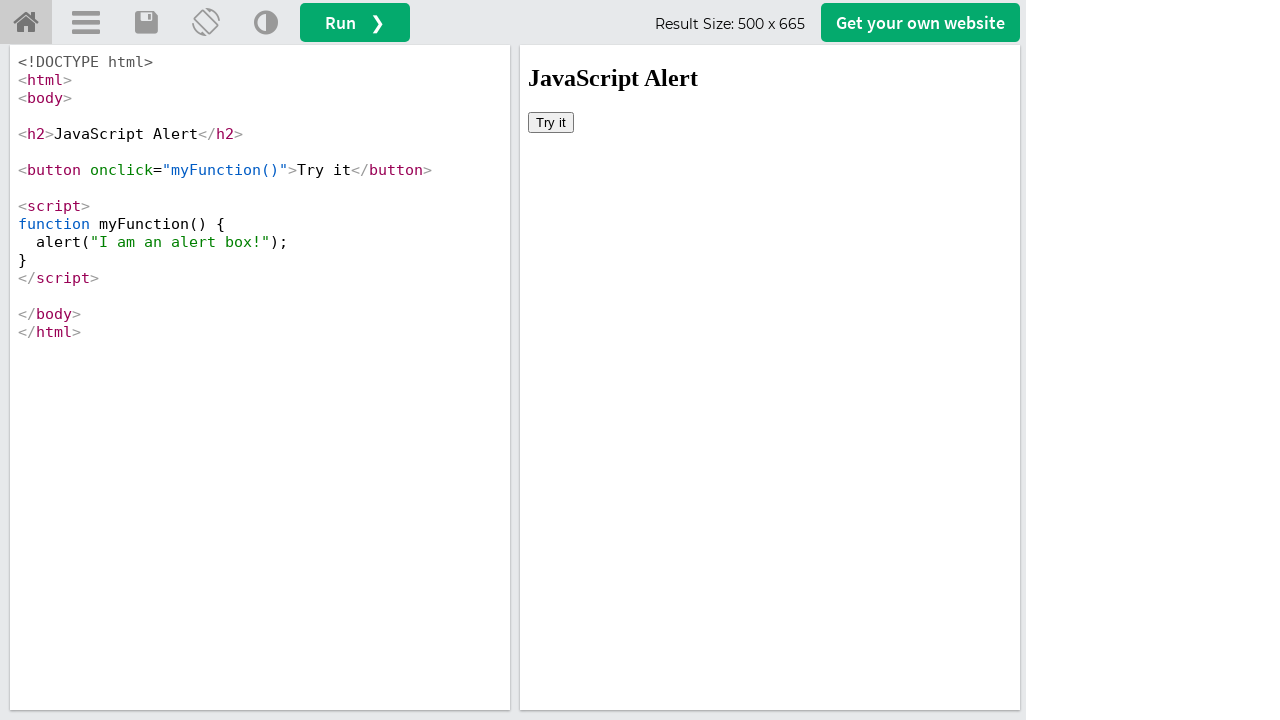

Located iframeResult frame
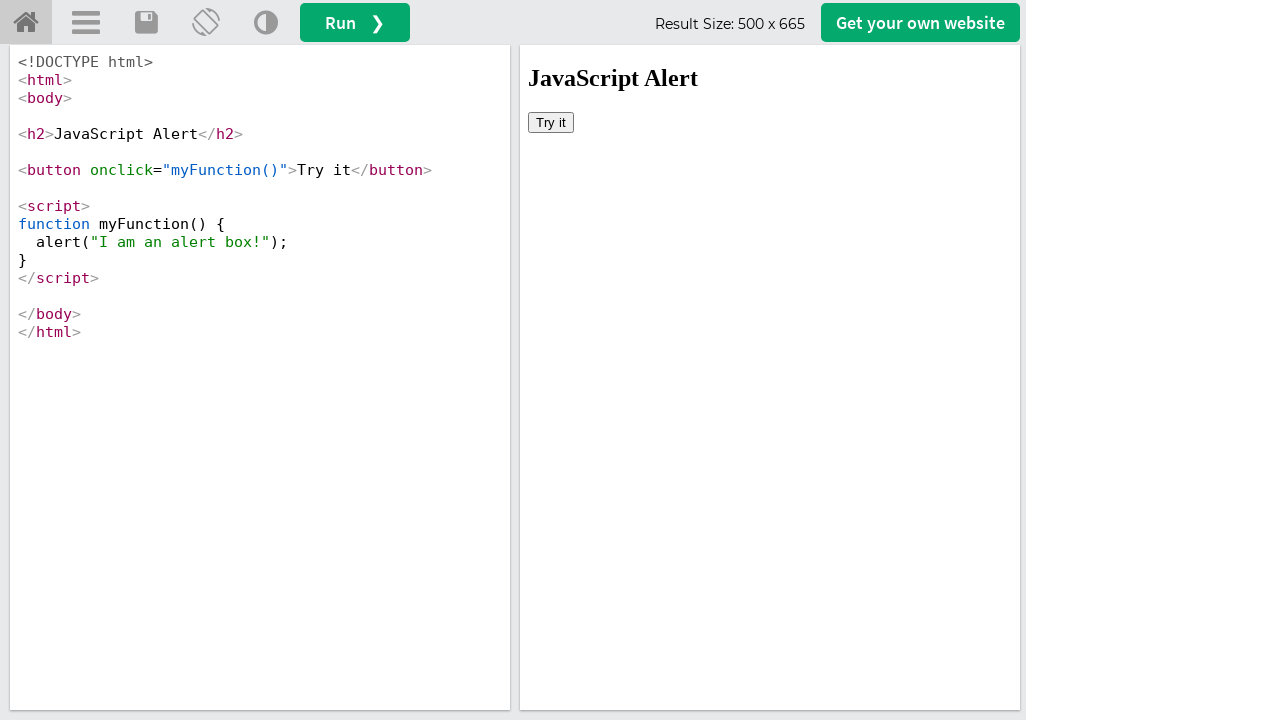

Clicked 'Try it' button to trigger JavaScript alert at (551, 122) on #iframeResult >> internal:control=enter-frame >> button:has-text('Try it')
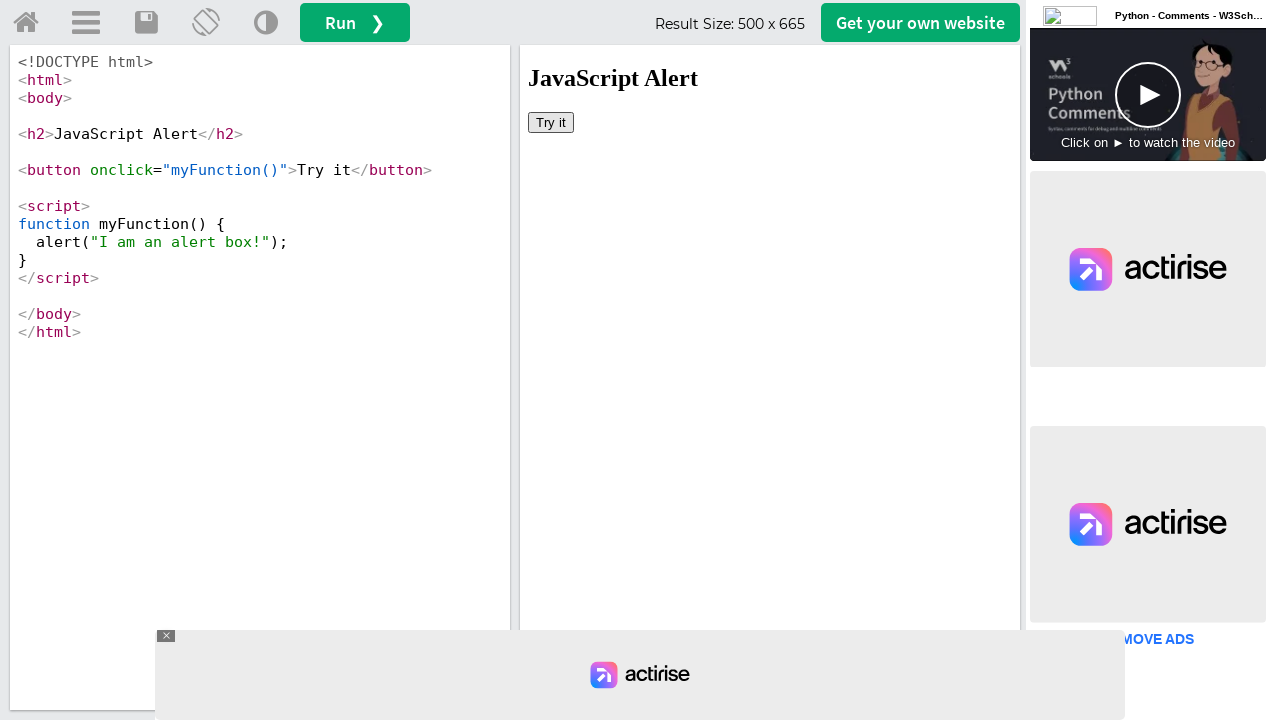

Set up dialog handler to accept alert
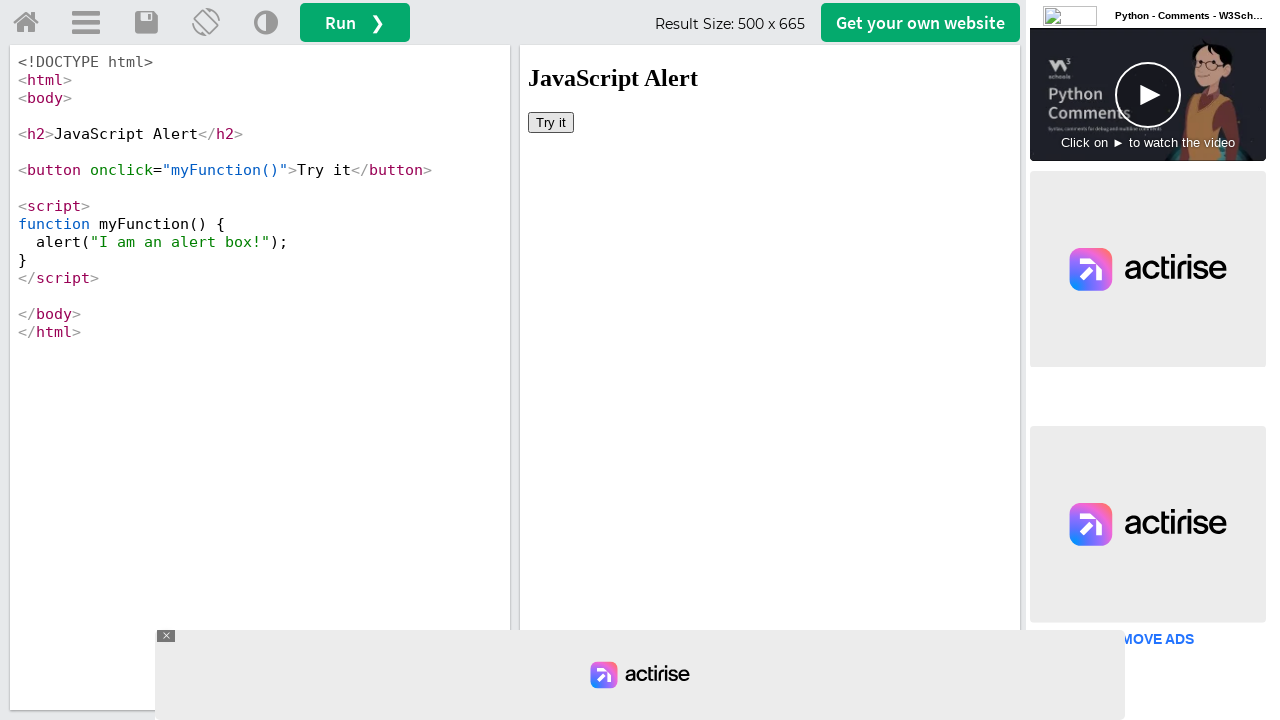

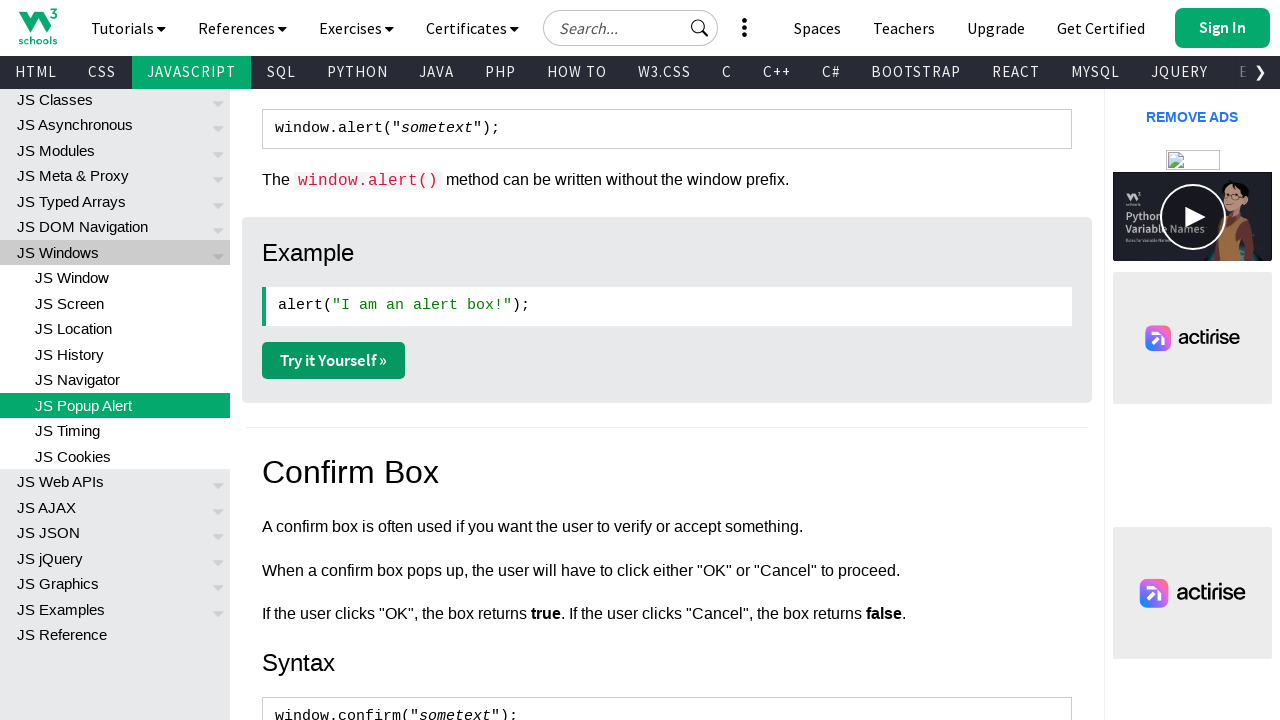